Tests the add-to-cart functionality on an e-commerce site by navigating to the homepage, clicking a category from the top menu, selecting a product from the product list, and clicking the add to cart button.

Starting URL: https://qatest-dev.indvp.com/

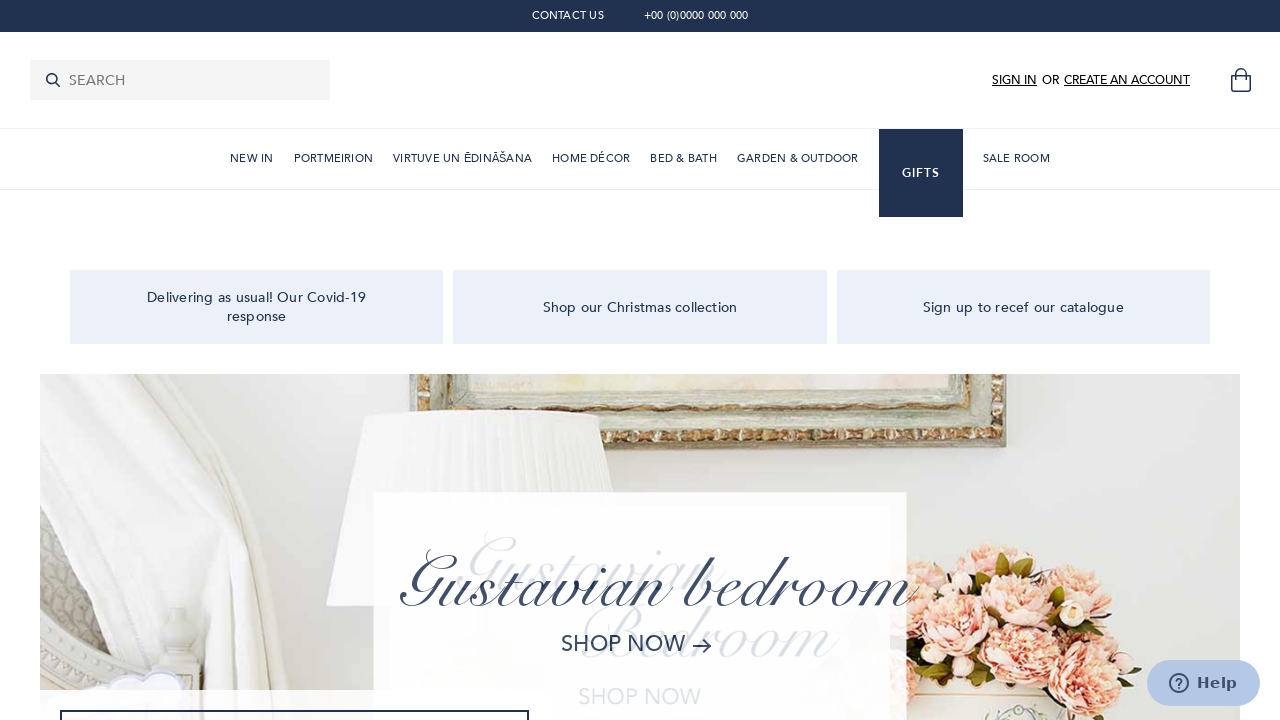

Waited for menu items to load on homepage
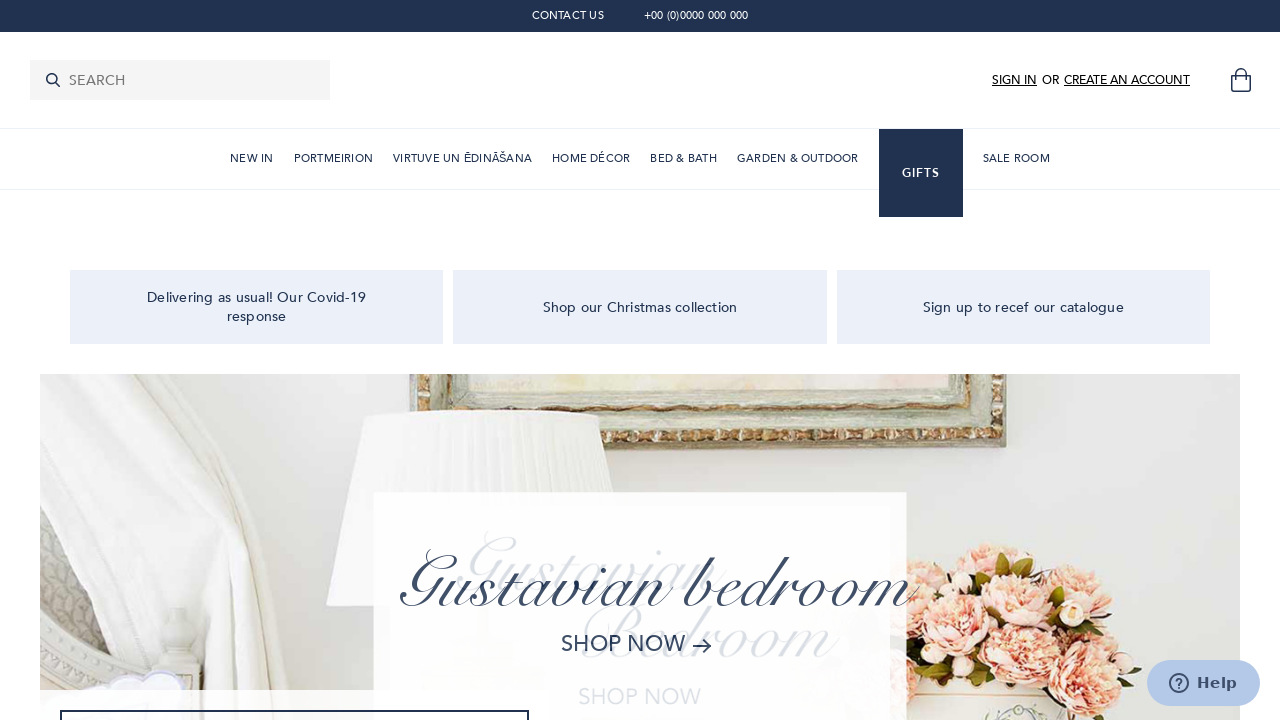

Clicked on Kitchen and Dining category from top menu at (463, 159) on li.MenuOverlay-Item >> nth=2
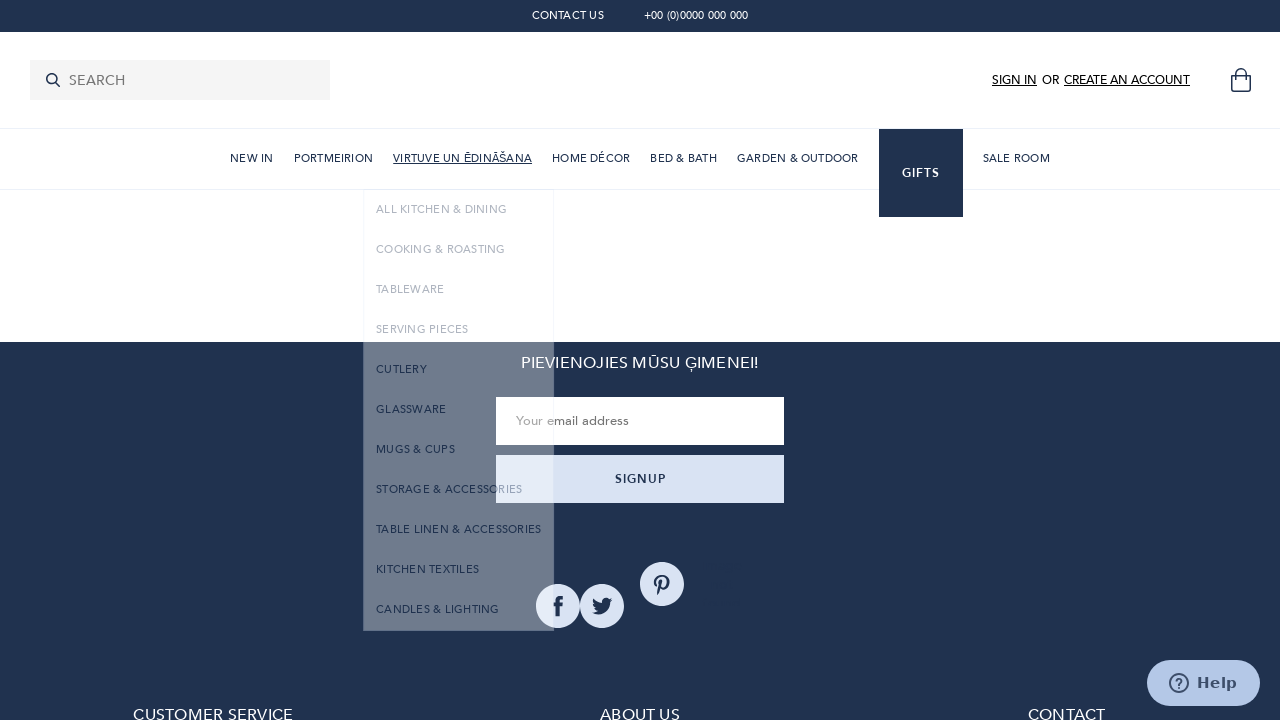

Waited for products to load on category page
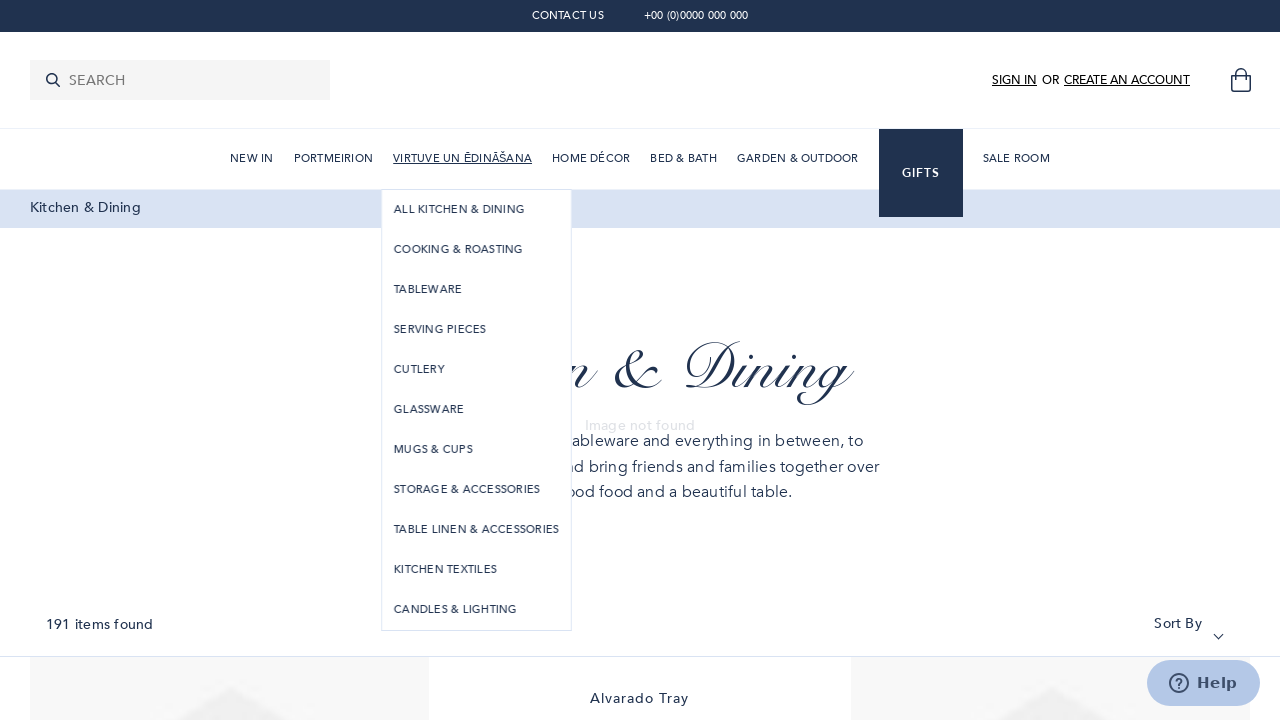

Clicked on first product from product list at (229, 434) on a[block='ProductCard'] >> nth=0
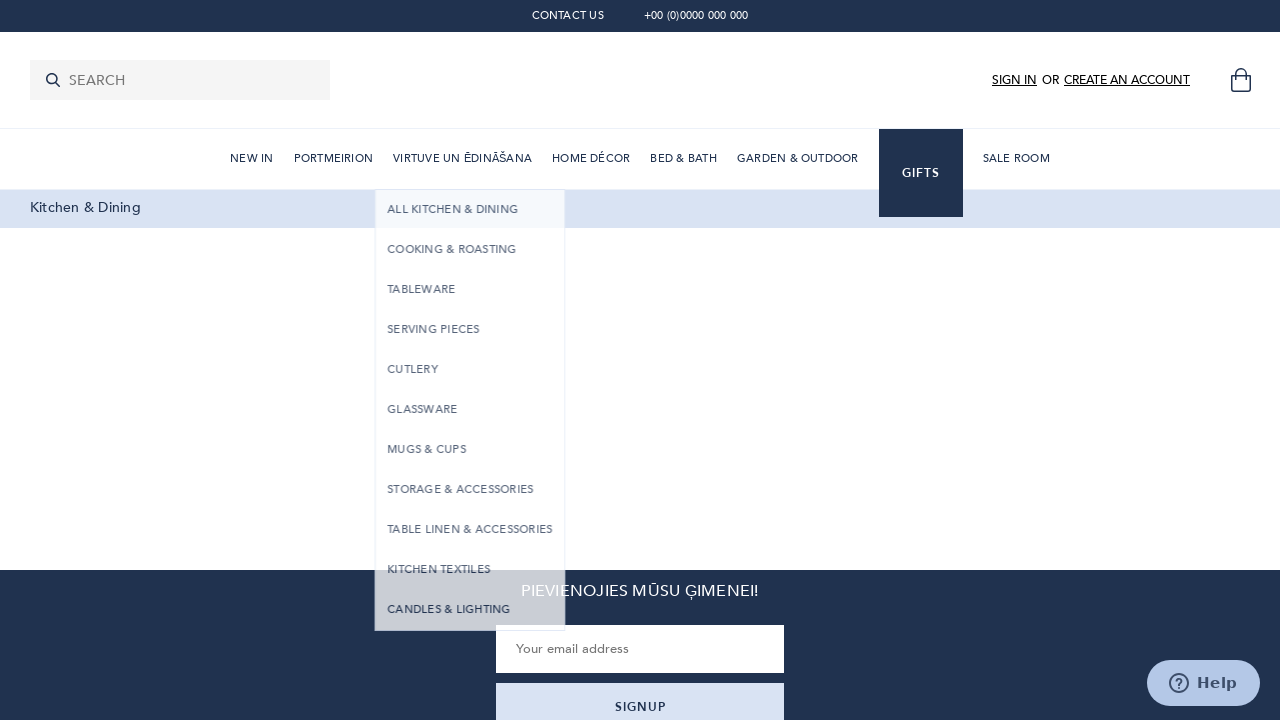

Scrolled down to bottom of product page
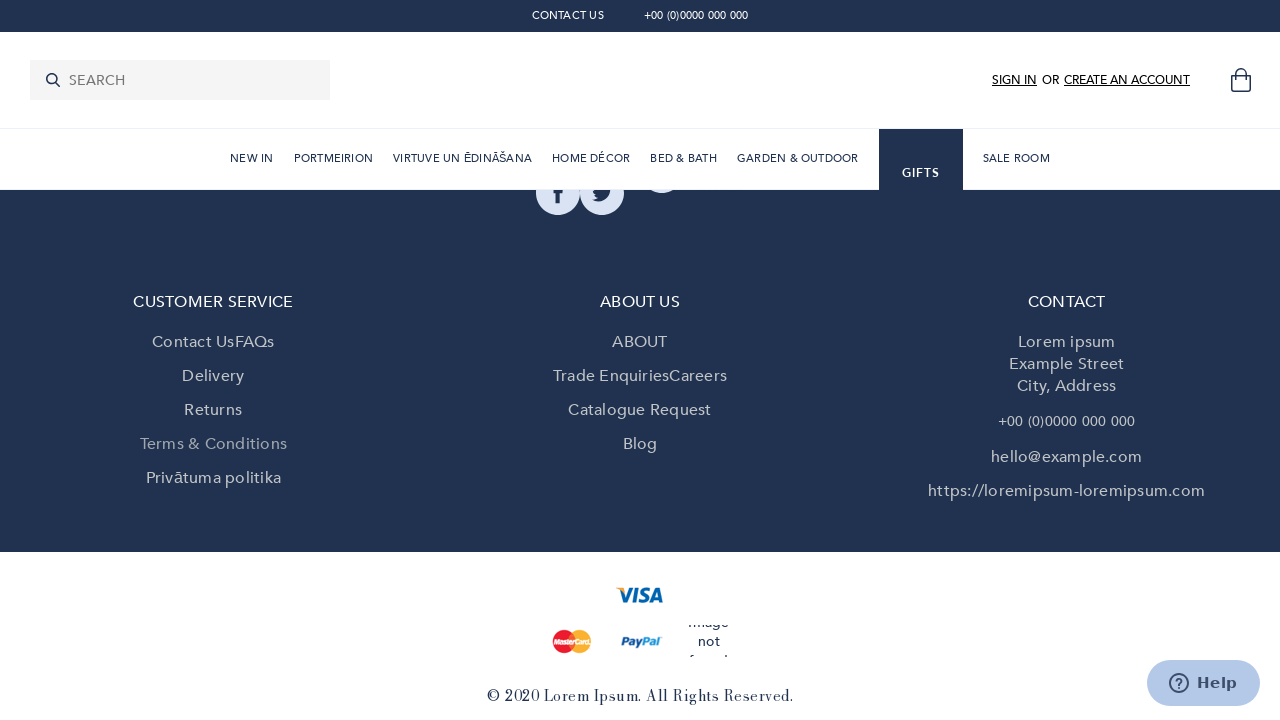

Waited for Add to Cart button to become visible
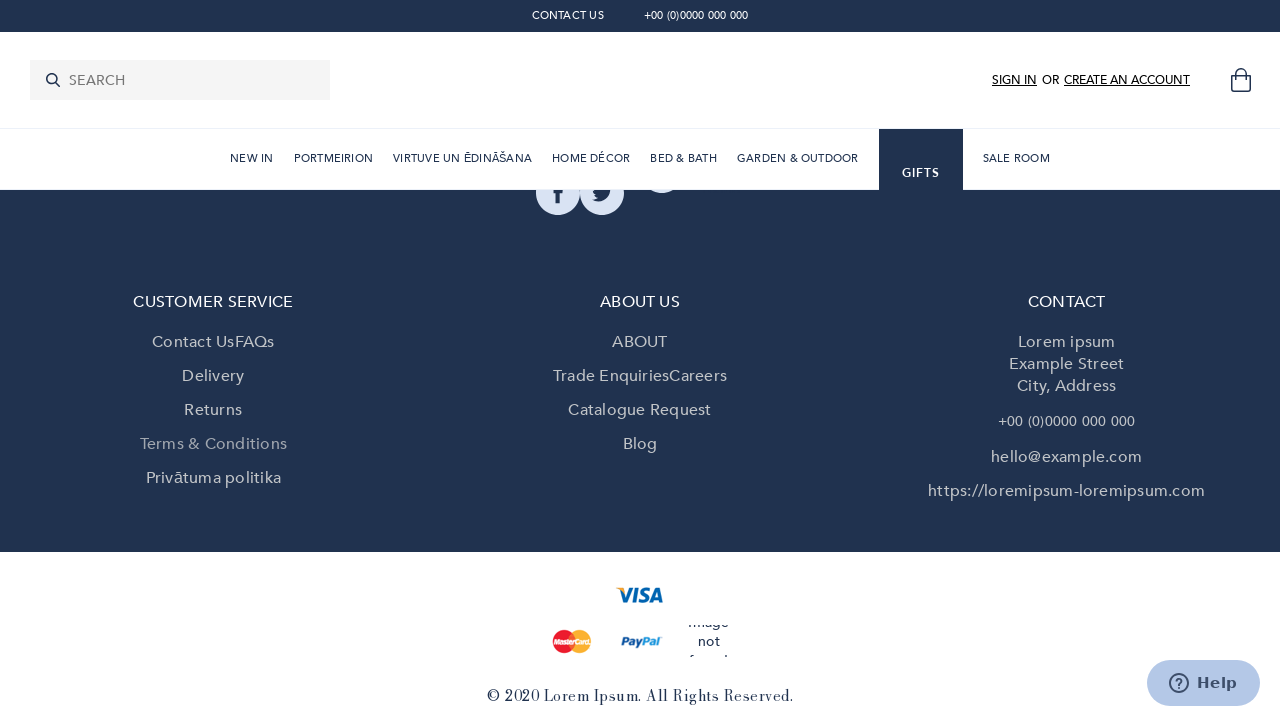

Clicked Add to Cart button to add product to cart at (922, 361) on button.Button.AddToCart.ProductActions-AddToCart
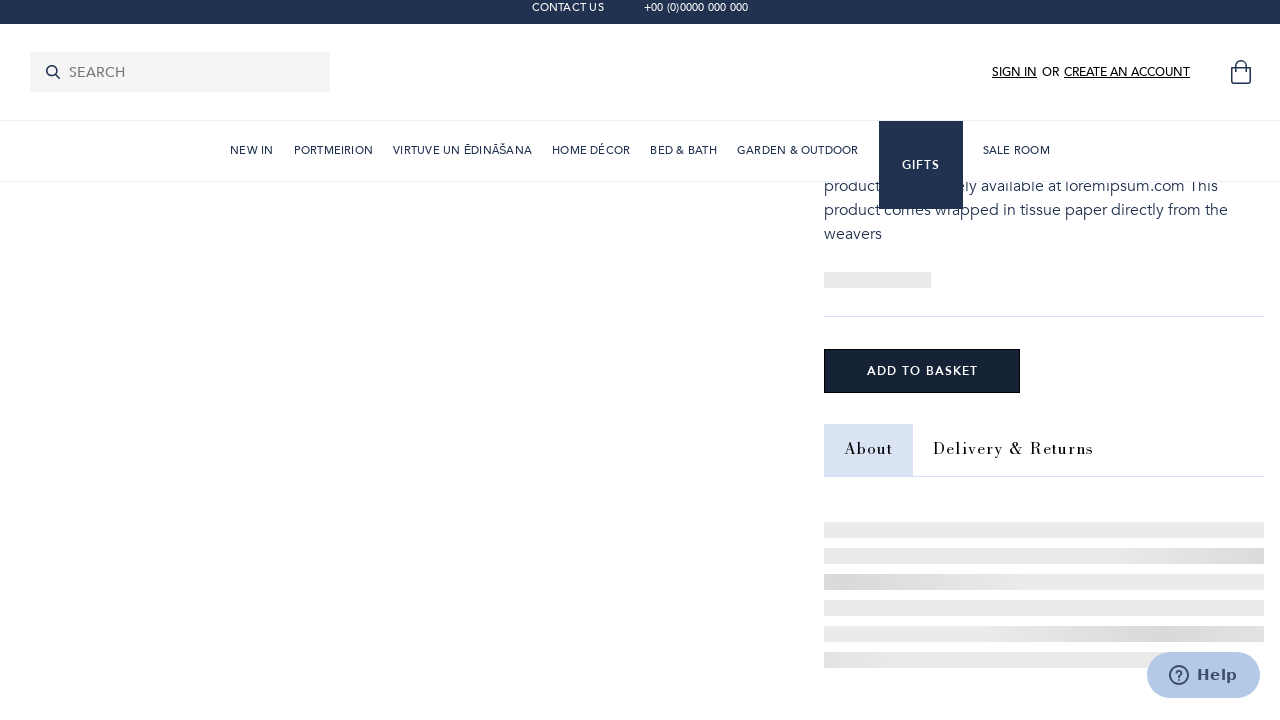

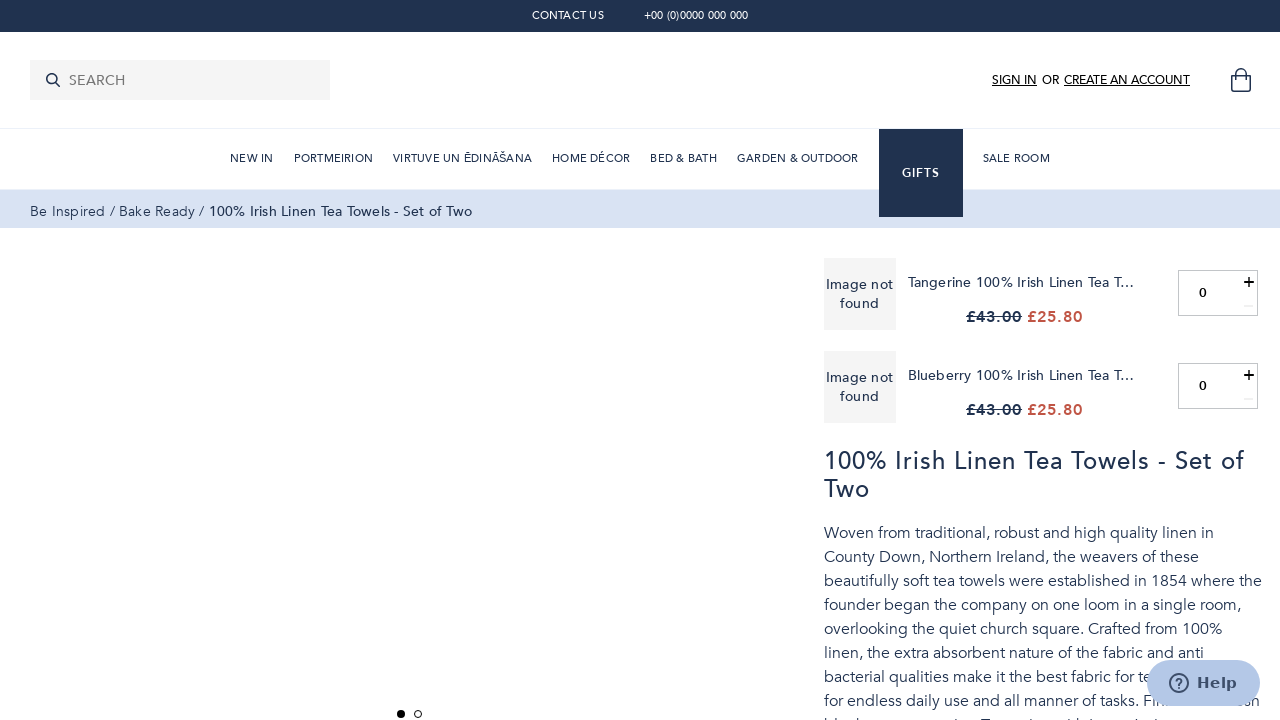